Tests various dropdown interaction methods including selecting by value, label, and index on a standard select dropdown, selecting multiple options, and interacting with jQuery-based dropdown search components.

Starting URL: https://www.lambdatest.com/selenium-playground/select-dropdown-demo

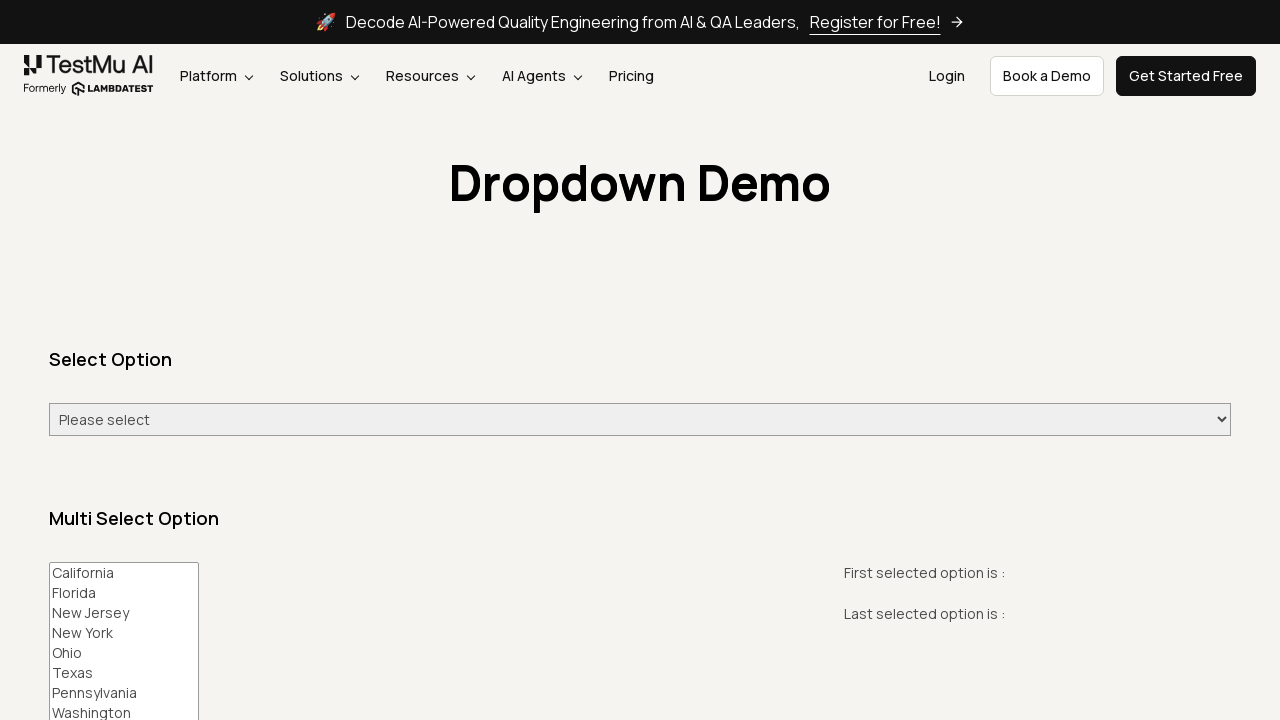

Selected 'Wednesday' from the standard dropdown by value on select#select-demo
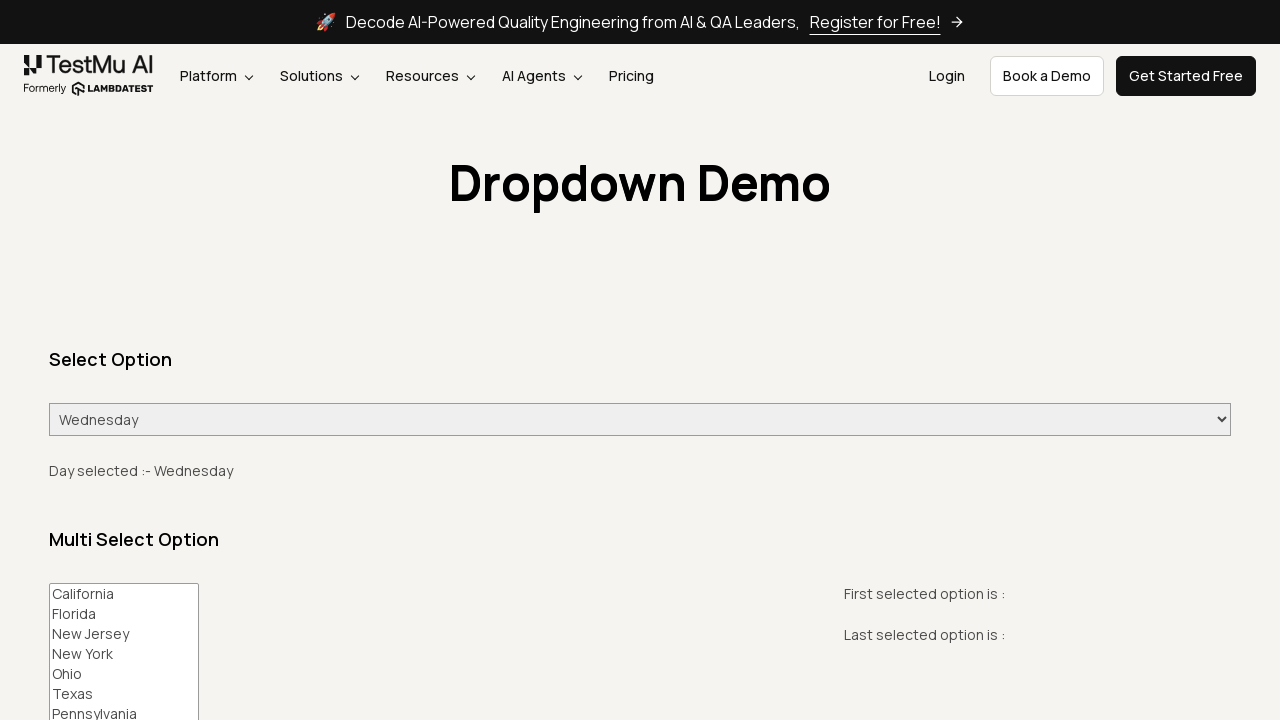

Verified that 'Wednesday' was selected
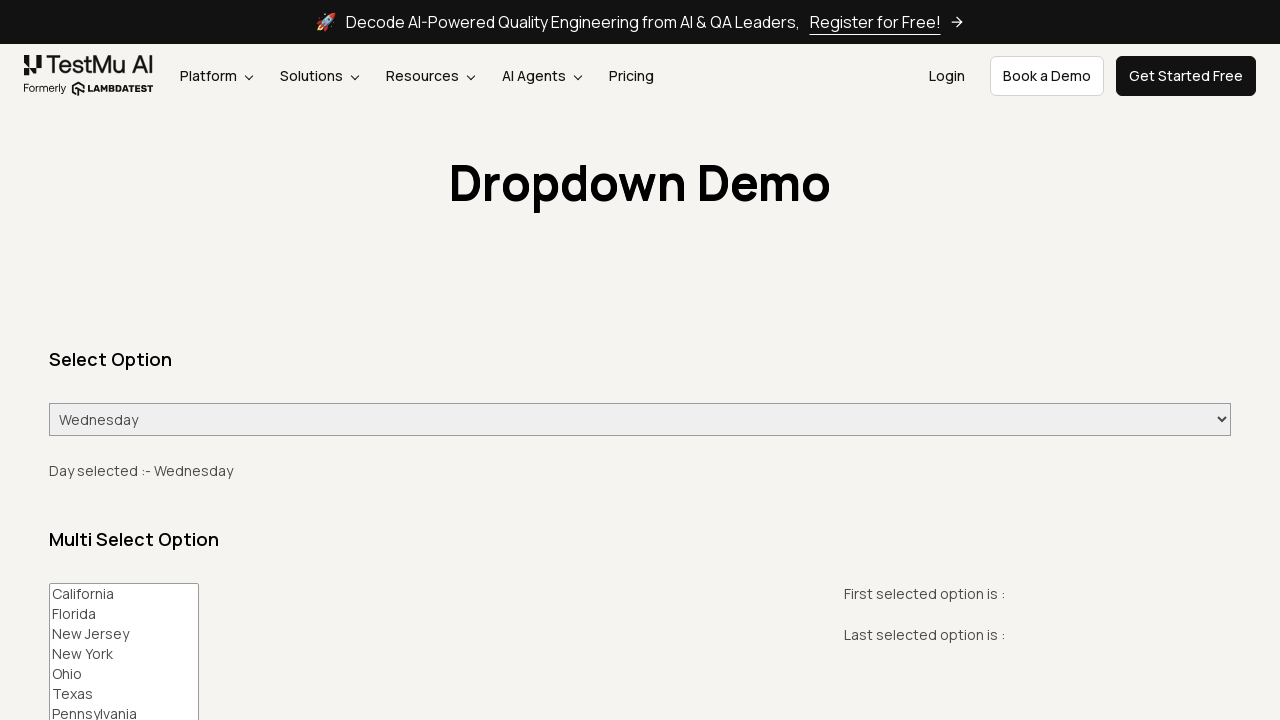

Selected 'Friday' from the dropdown by value on select#select-demo
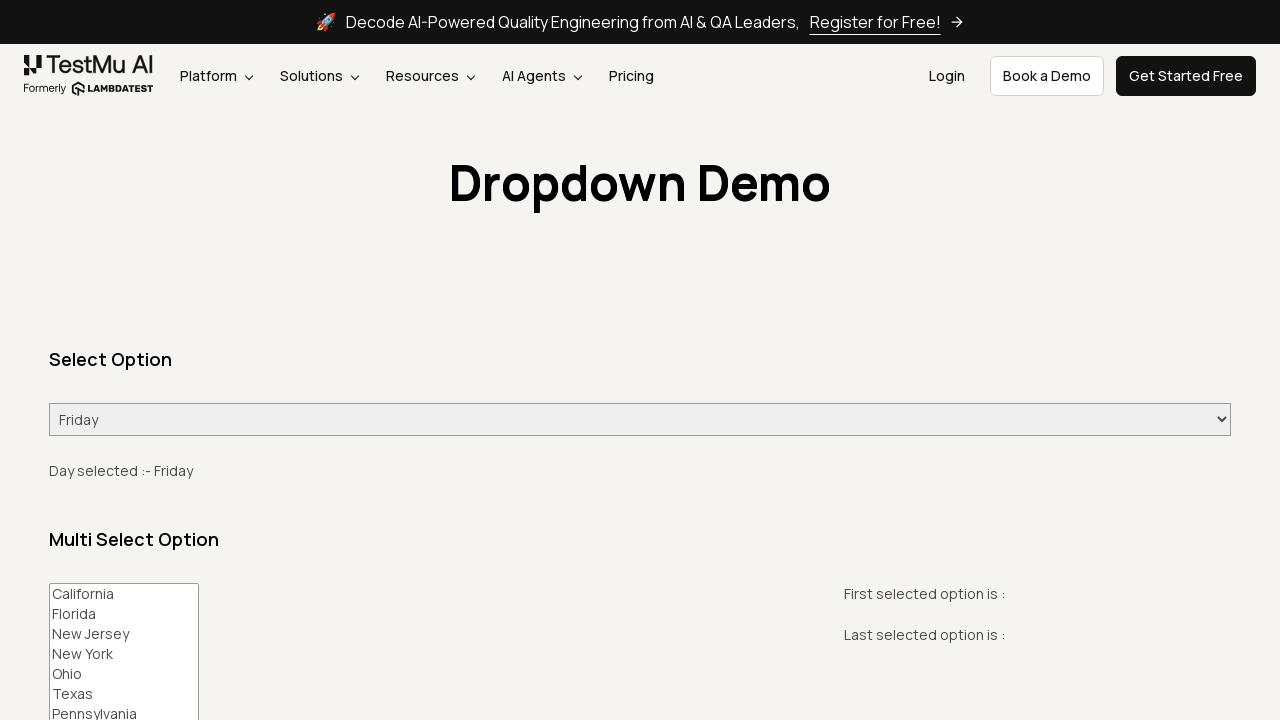

Verified that 'Friday' was selected
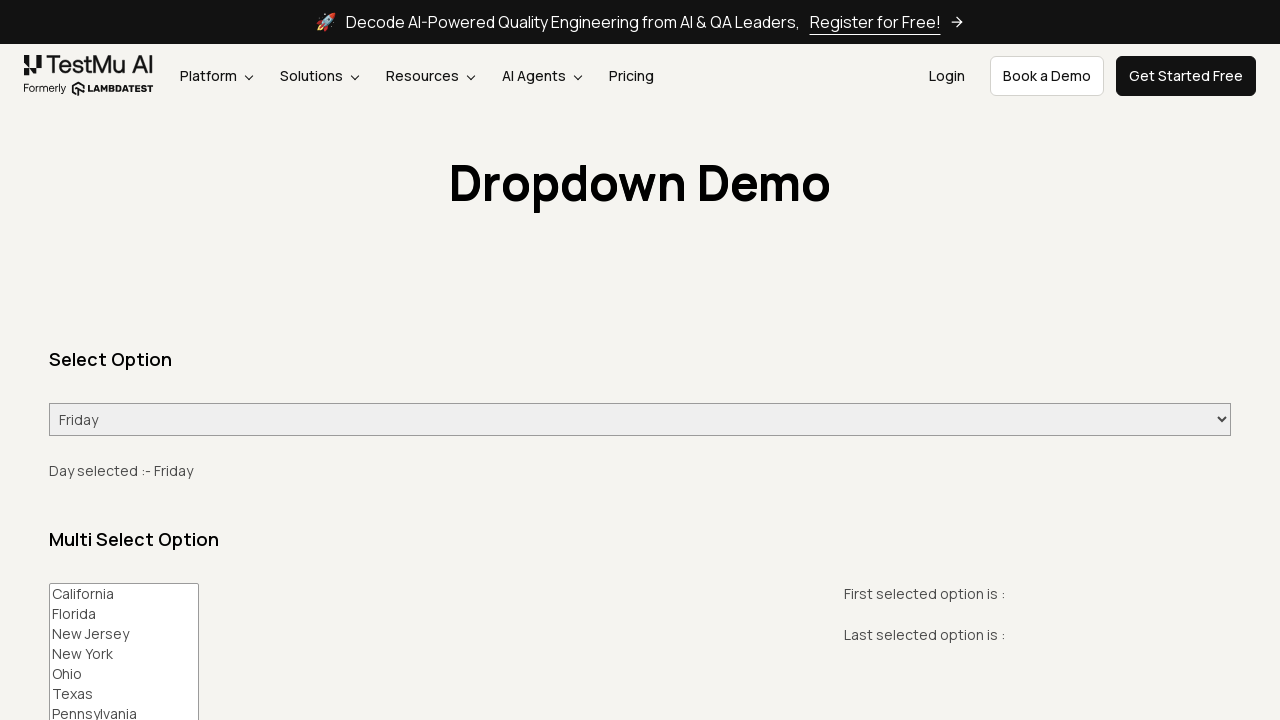

Selected option at index 2 from the dropdown on select#select-demo
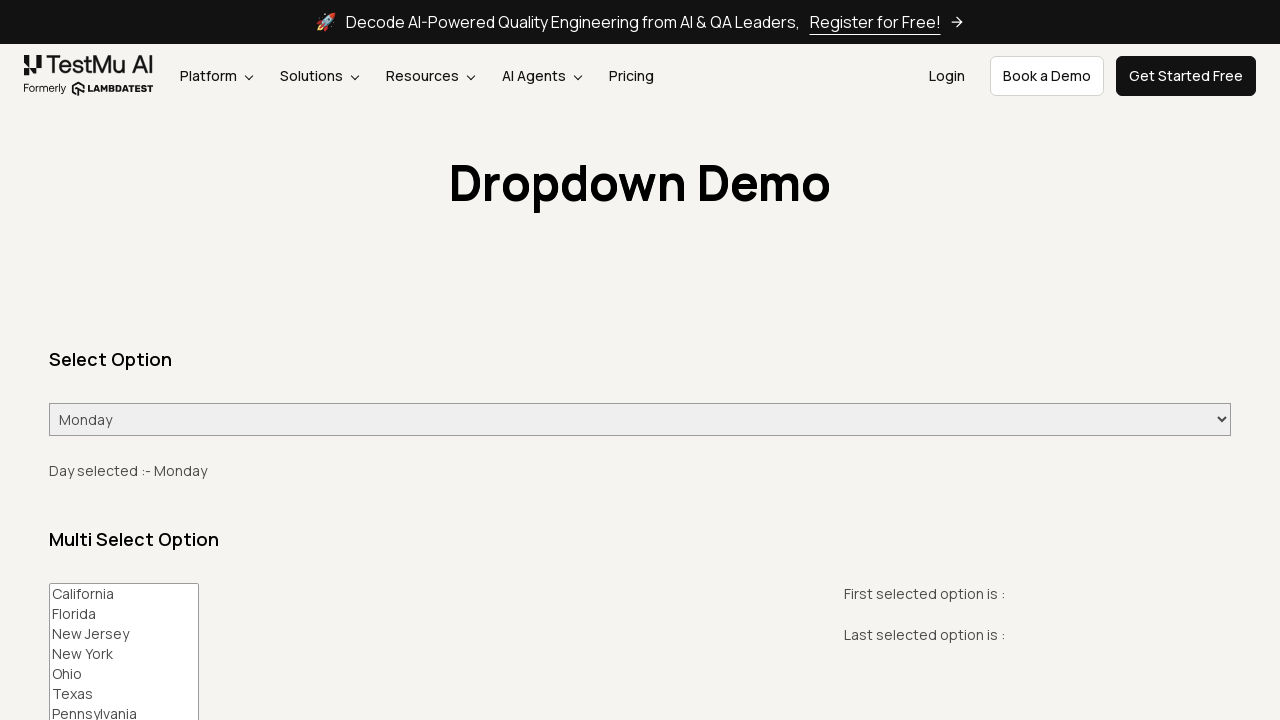

Selected multiple states ('New Jersey' and 'Texas') from the multi-select dropdown on select[name='States']
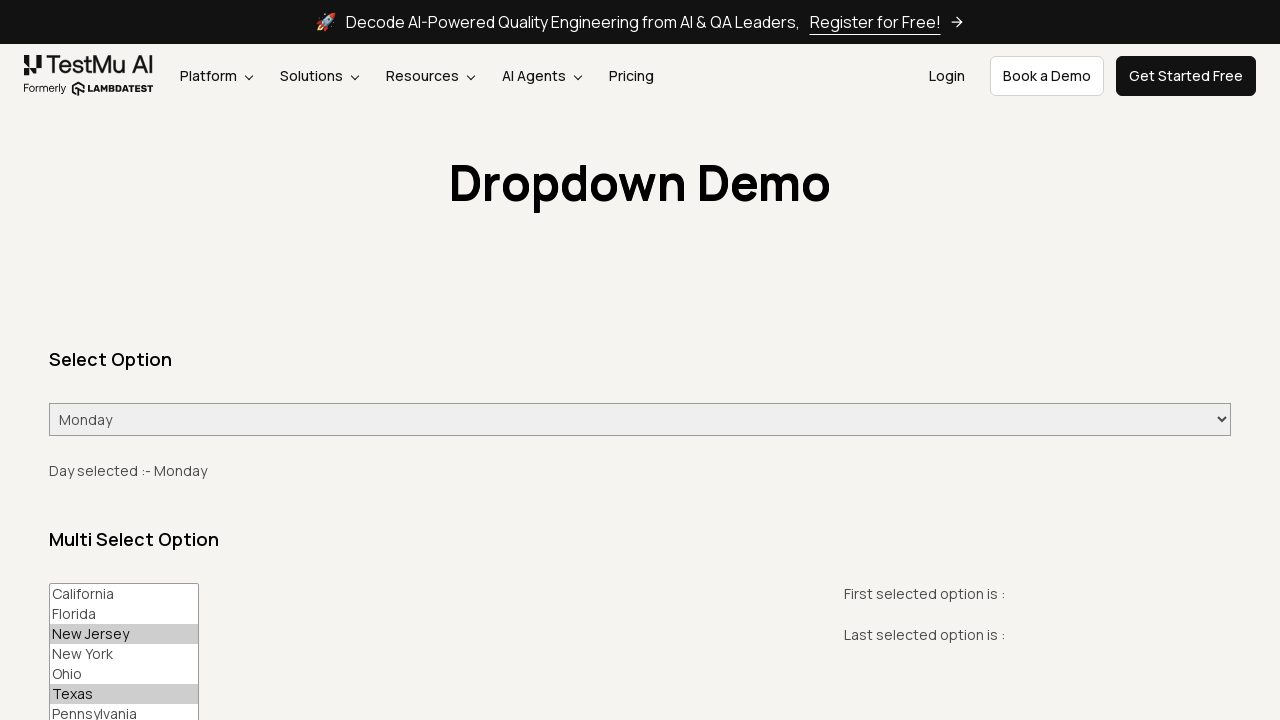

Navigated to jQuery dropdown search demo page
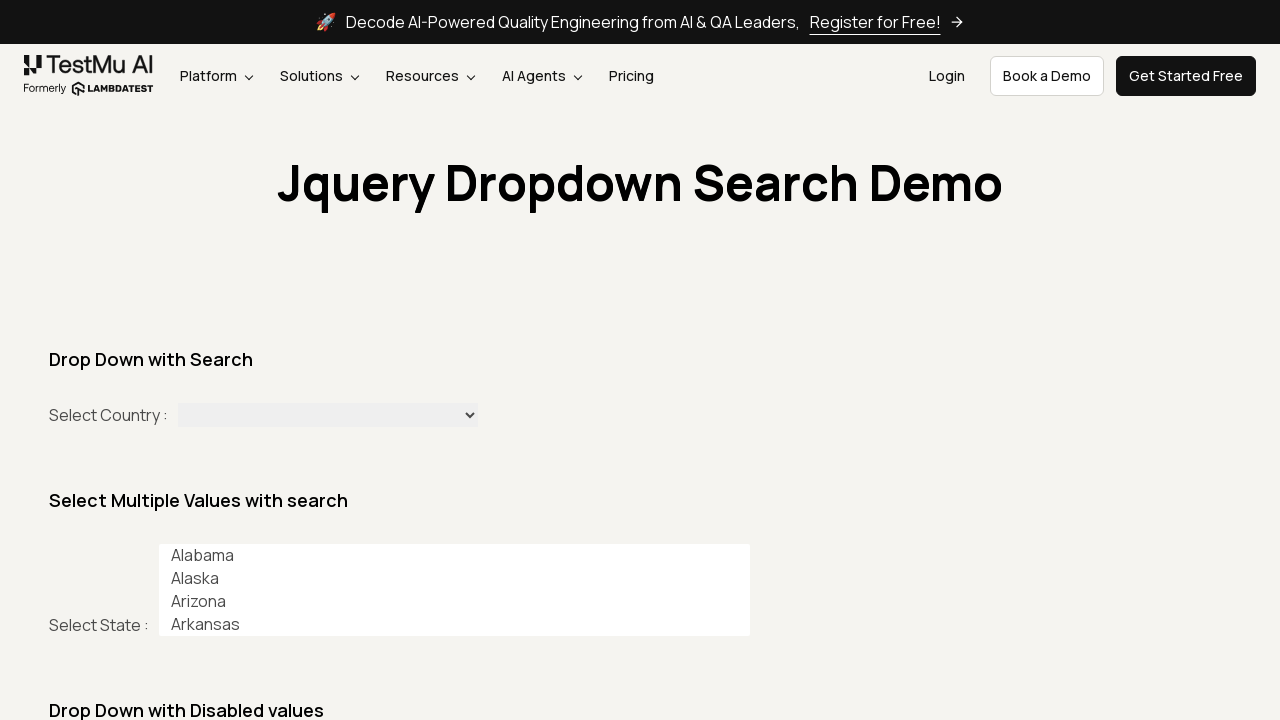

Clicked on the jQuery Select2 country dropdown to open it at (328, 417) on span.select2-container >> nth=0
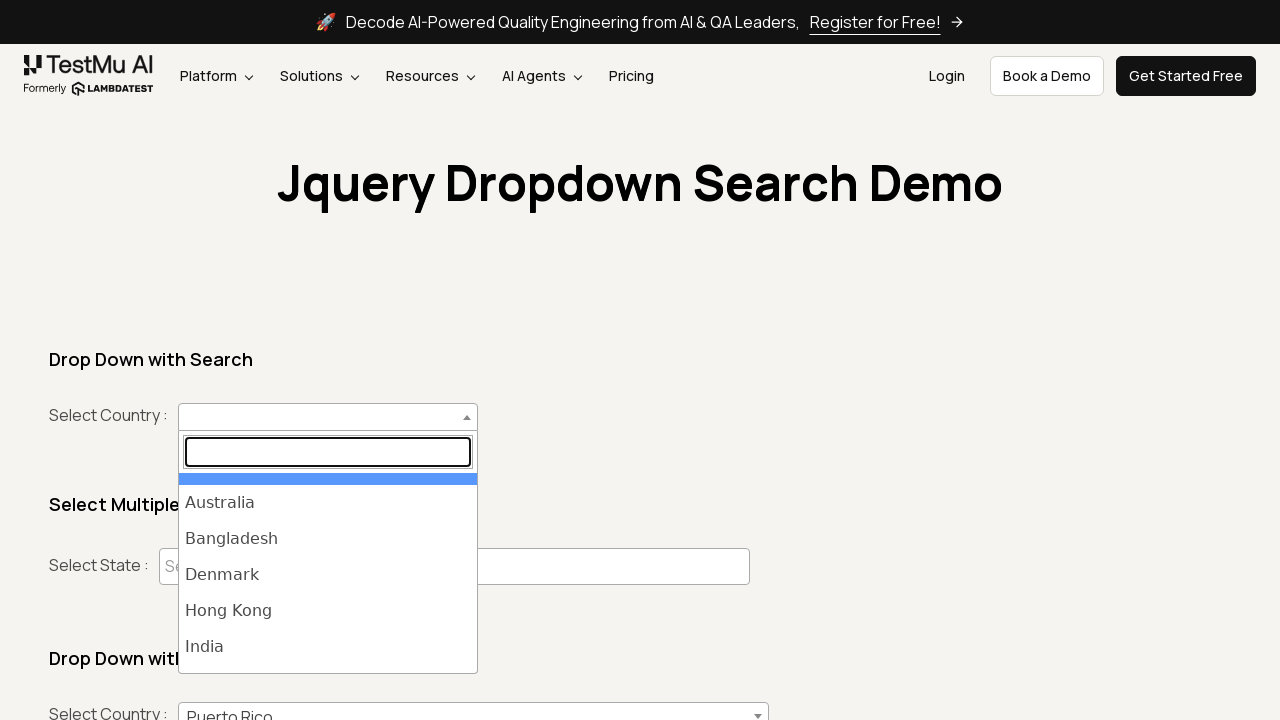

Selected 'Denmark' from the jQuery dropdown list at (328, 575) on span.select2-results ul li >> internal:has-text="Denmark"i
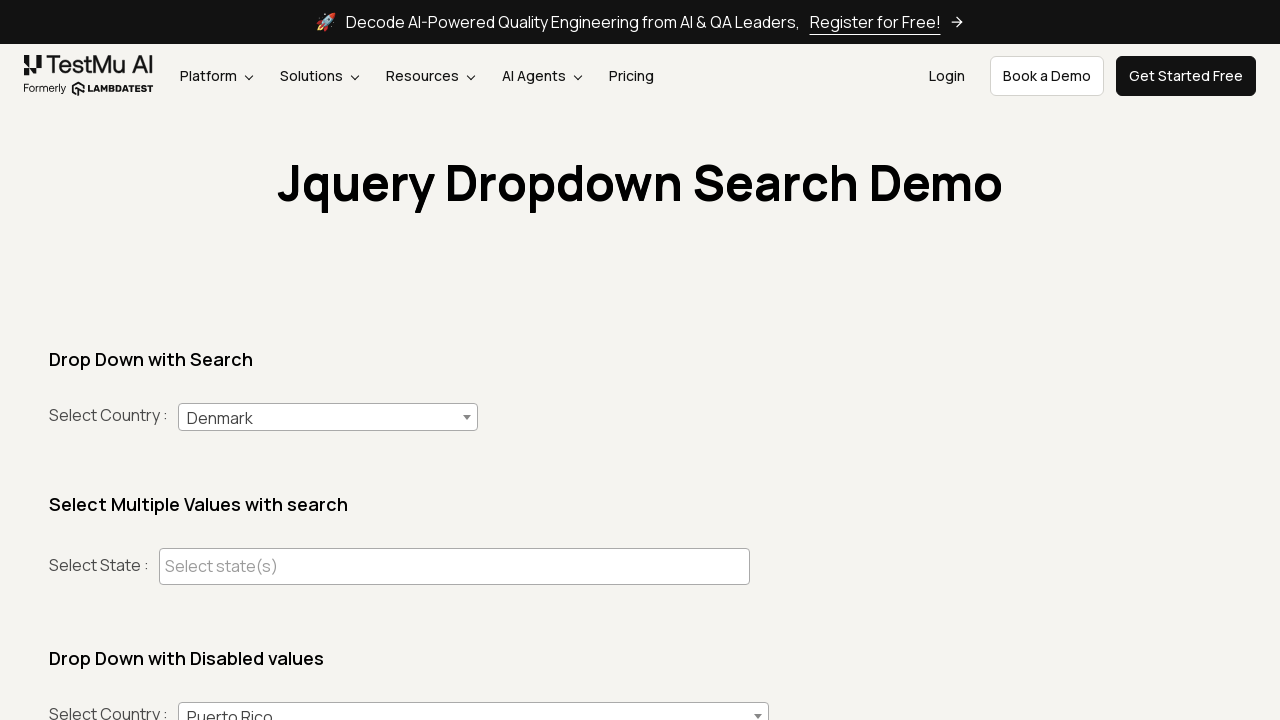

Selected 'Ruby' from the files dropdown on select[name='files']
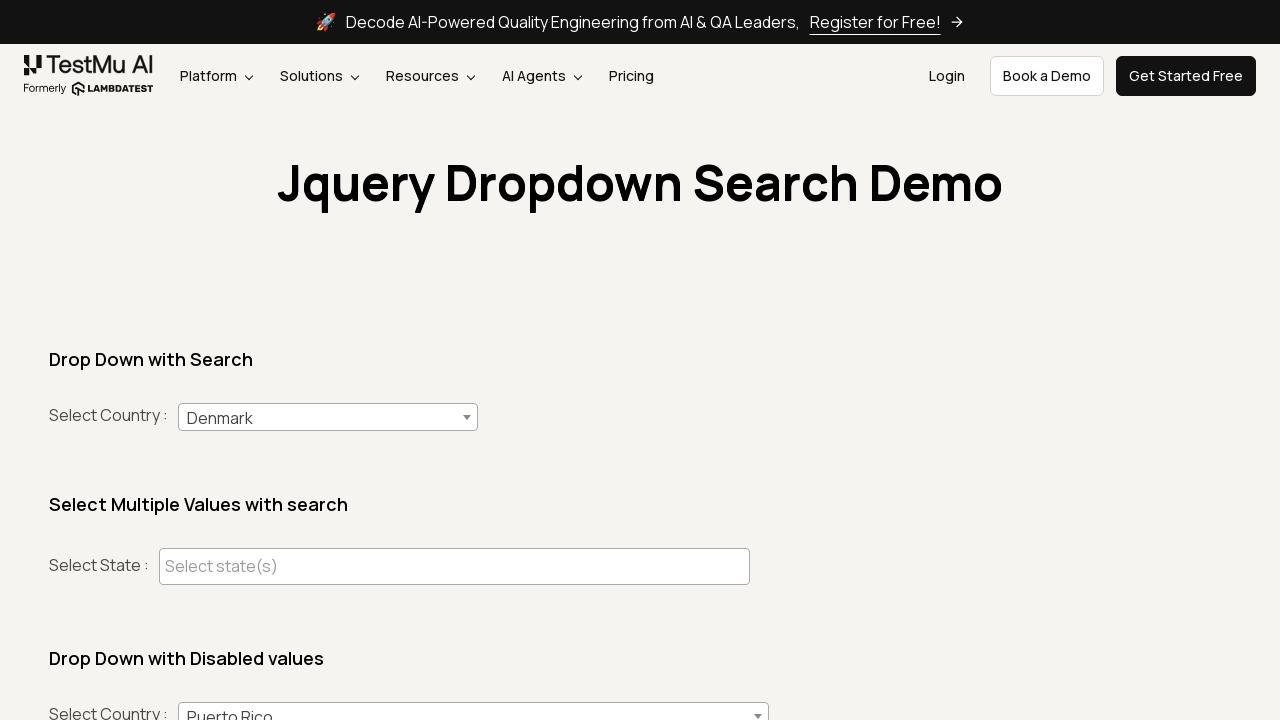

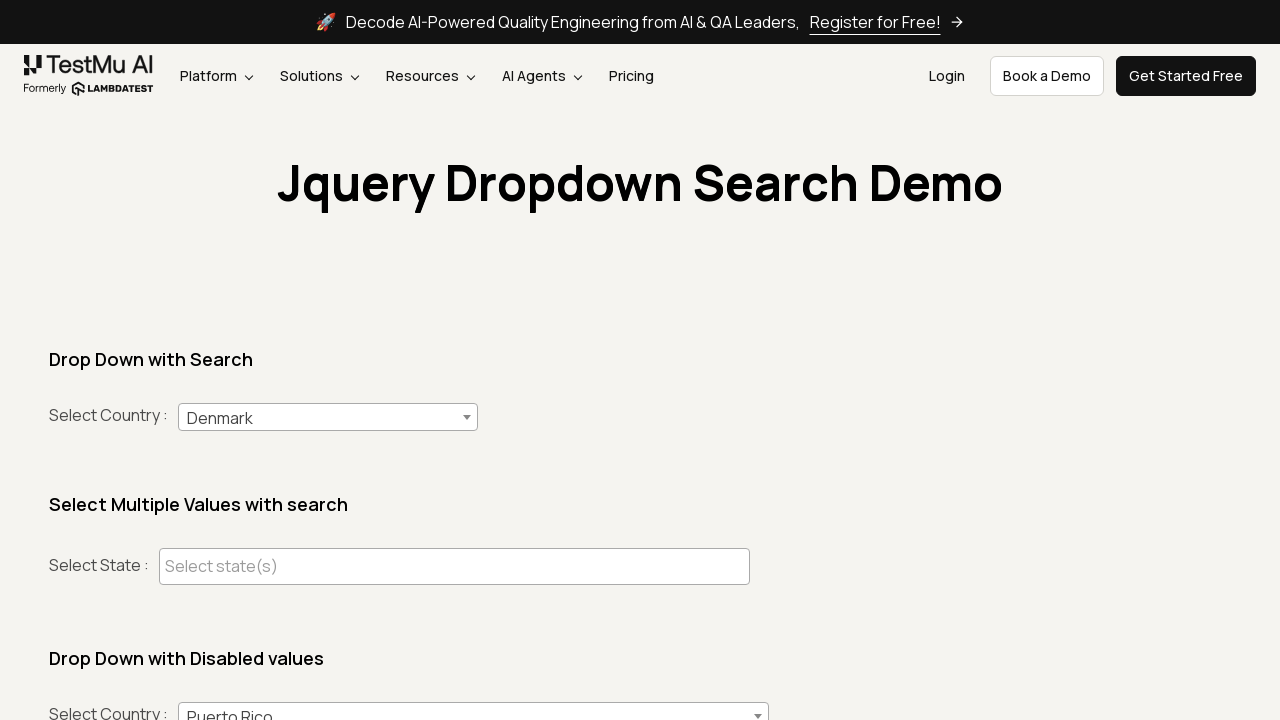